Tests Rakuten Travel search functionality by searching for a location (Shimanto), viewing hotel search results, clicking on the first hotel, and navigating to its detailed information page.

Starting URL: https://travel.rakuten.co.jp/

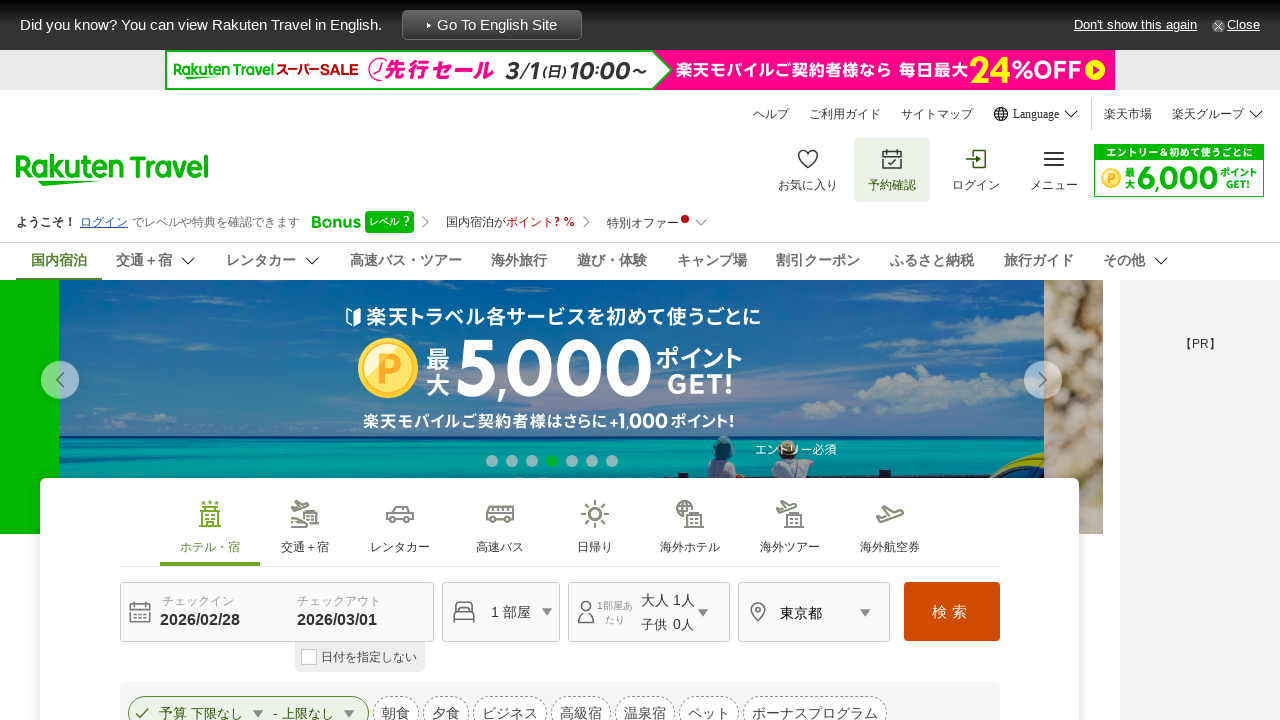

Search input field loaded
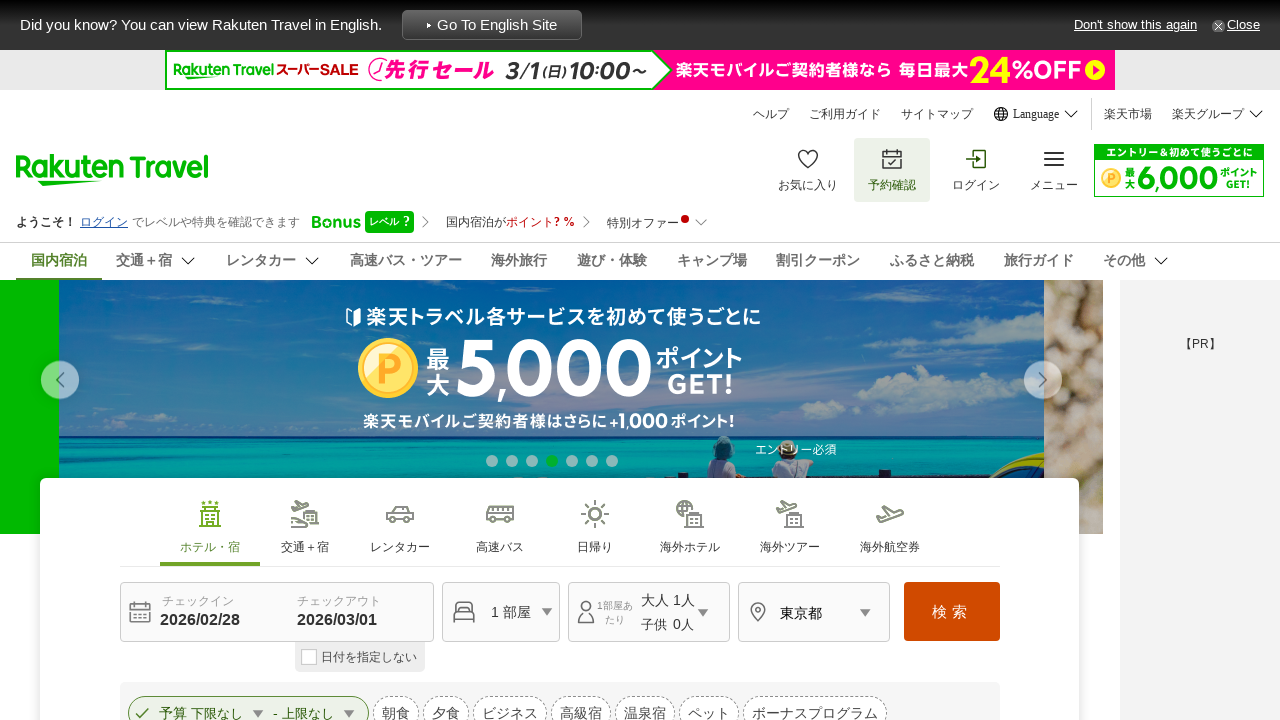

Filled search field with location 'Shimanto' on #f_query
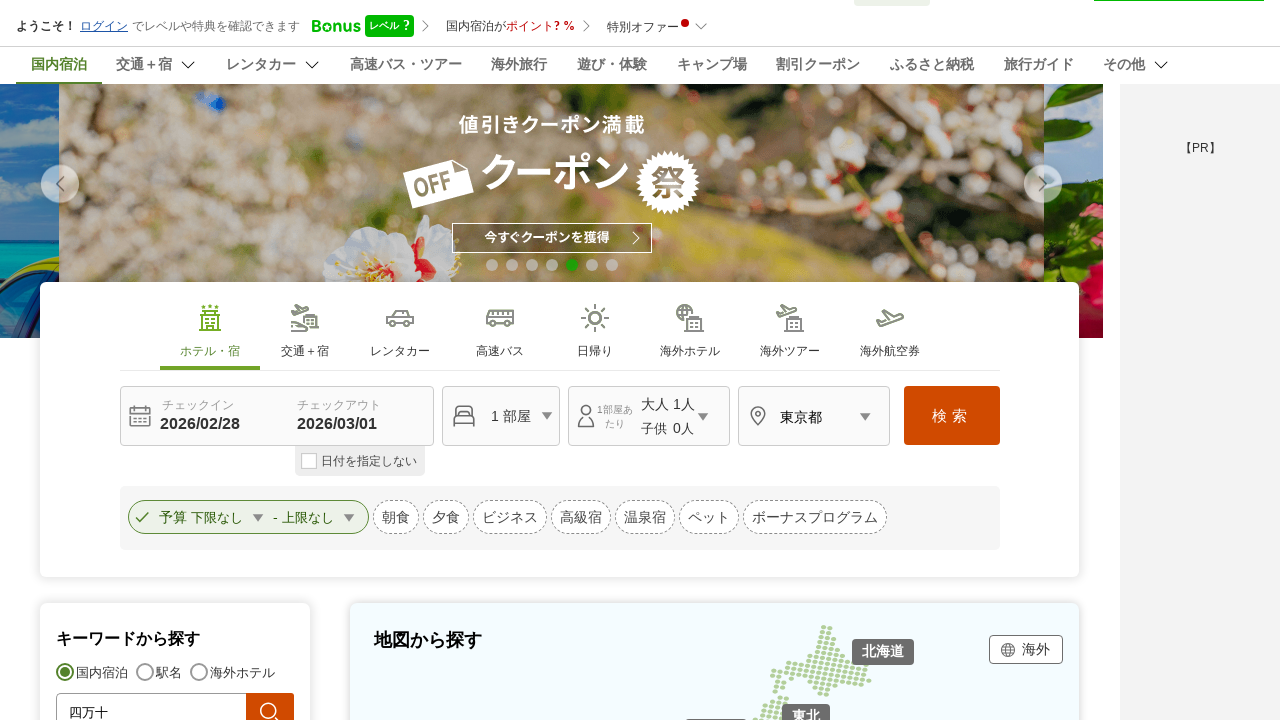

Clicked search submit button at (270, 700) on #kw-submit
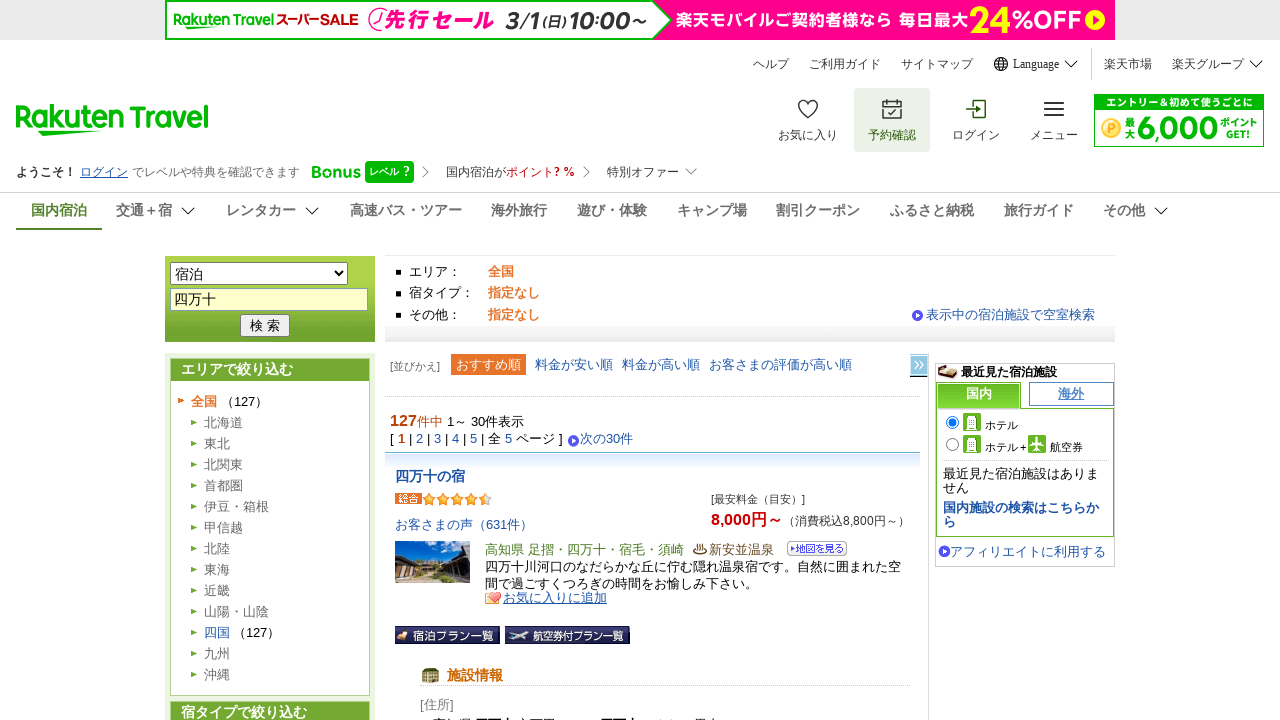

Hotel search results loaded
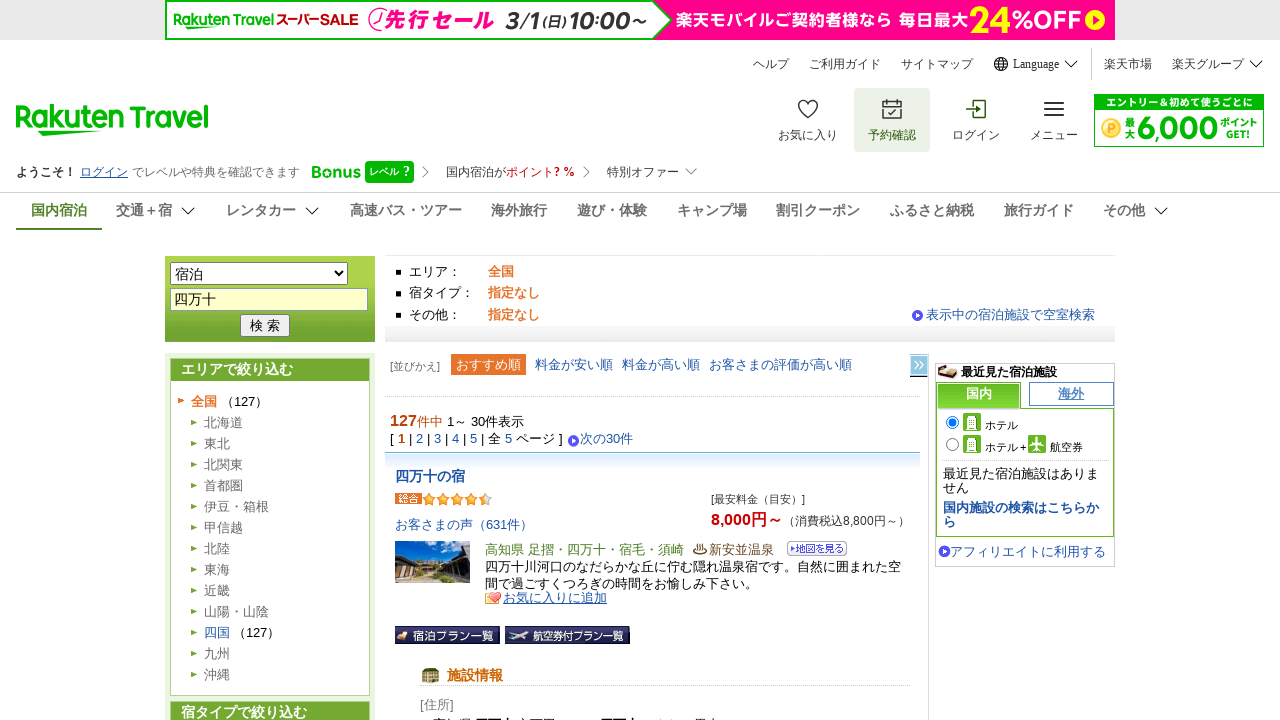

Clicked on the first hotel in search results at (430, 476) on .hotelName >> nth=0
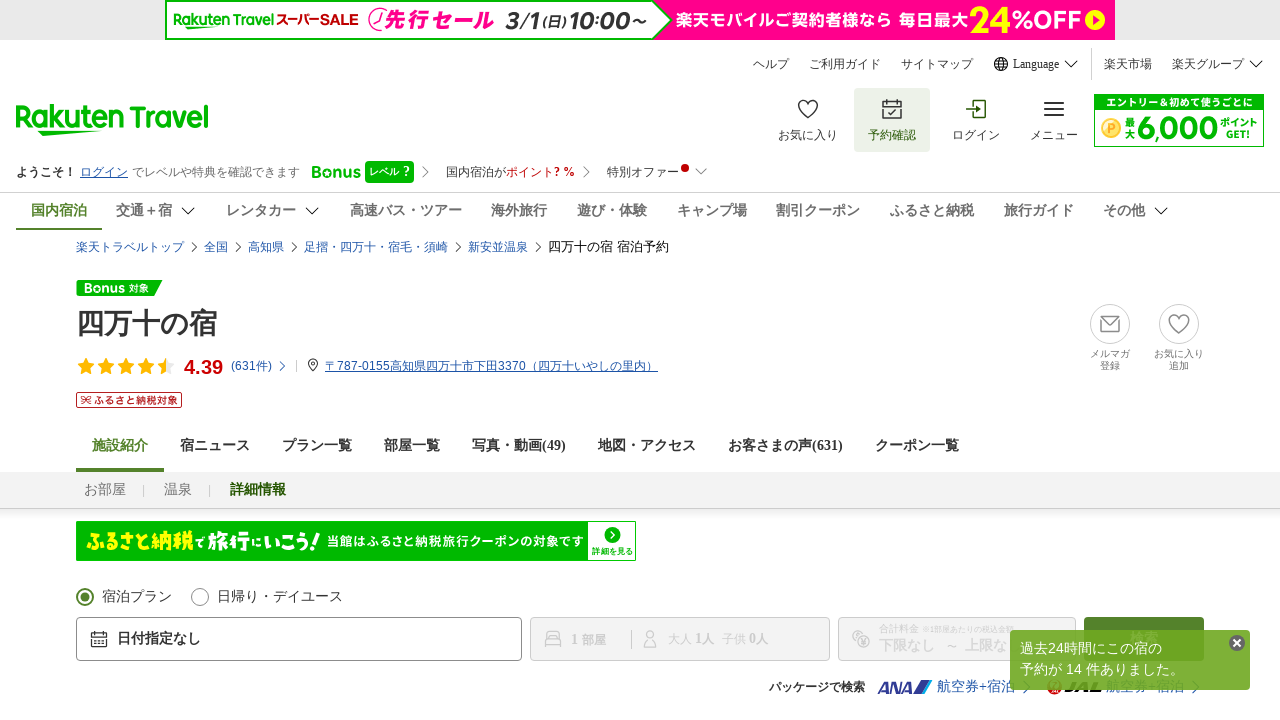

Hotel detail page loaded
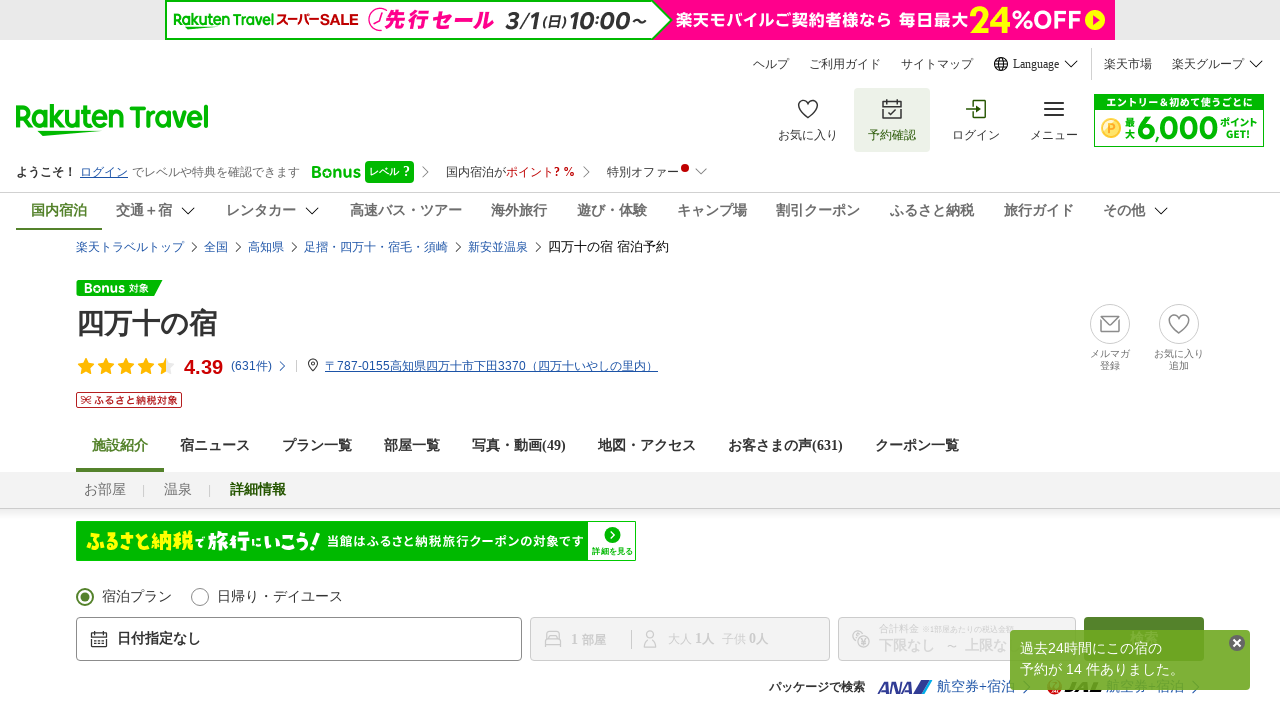

Hotel detail information table verified and displayed
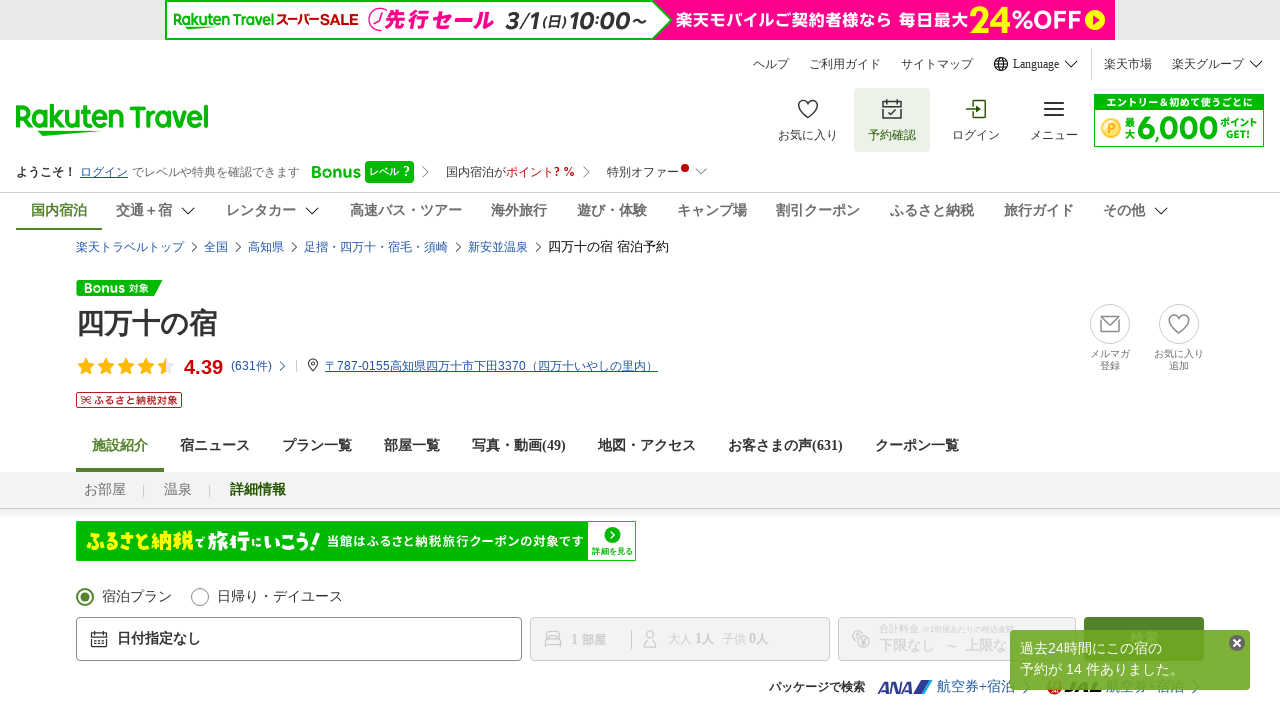

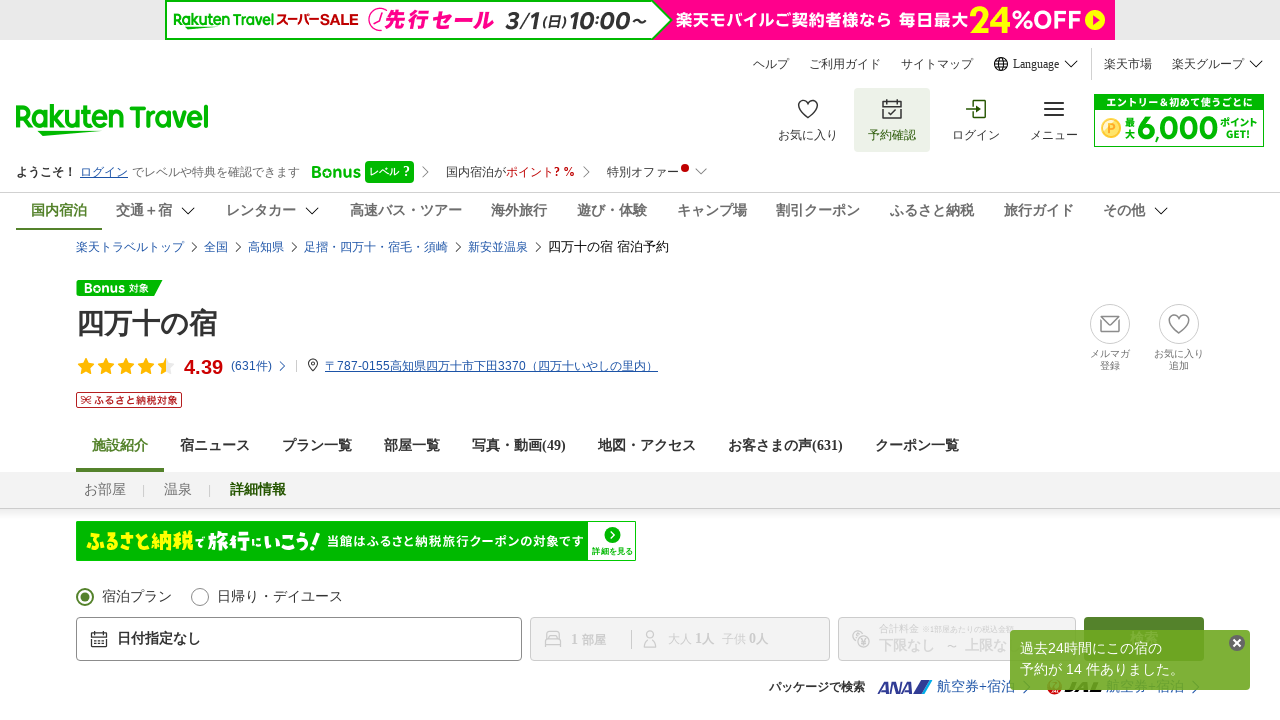